Tests setting a date value in a calendar date picker widget using JavaScript execution to directly set the input field value

Starting URL: http://seleniumpractise.blogspot.com/2016/08/how-to-handle-calendar-in-selenium.html

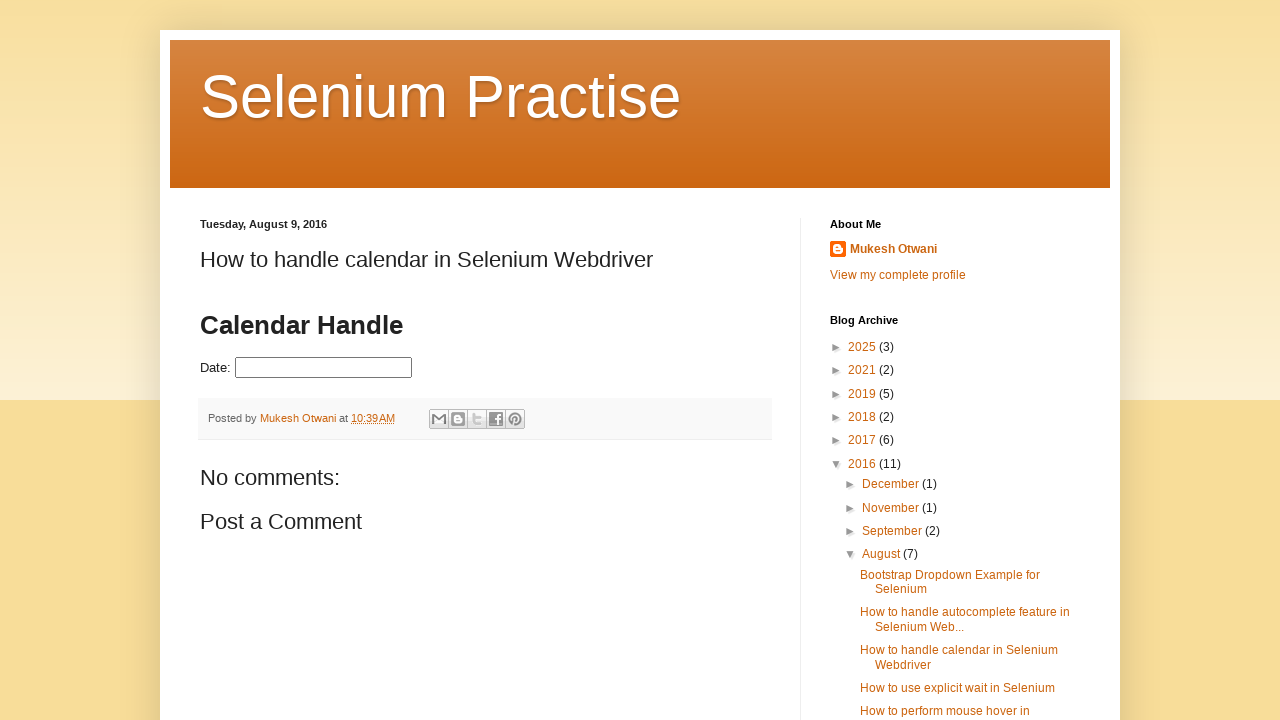

Navigated to calendar date picker test page
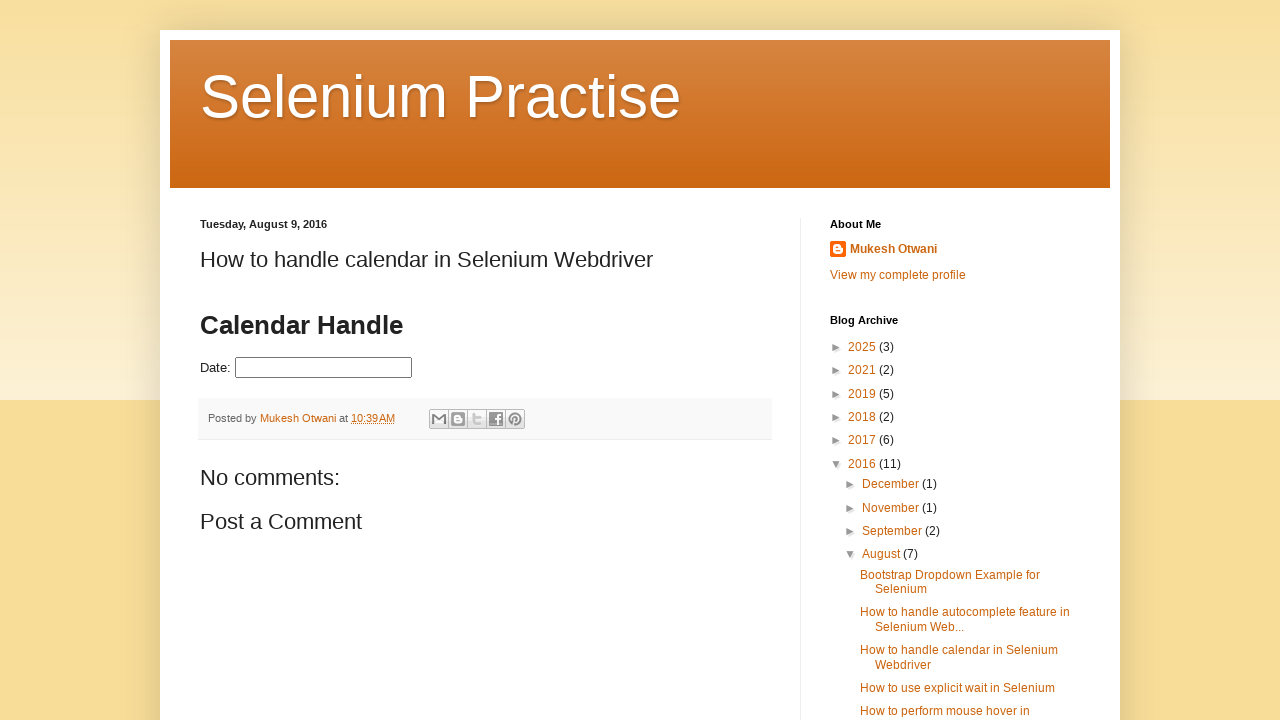

Set date value to 01/09/2024 using JavaScript executor on datepicker input field
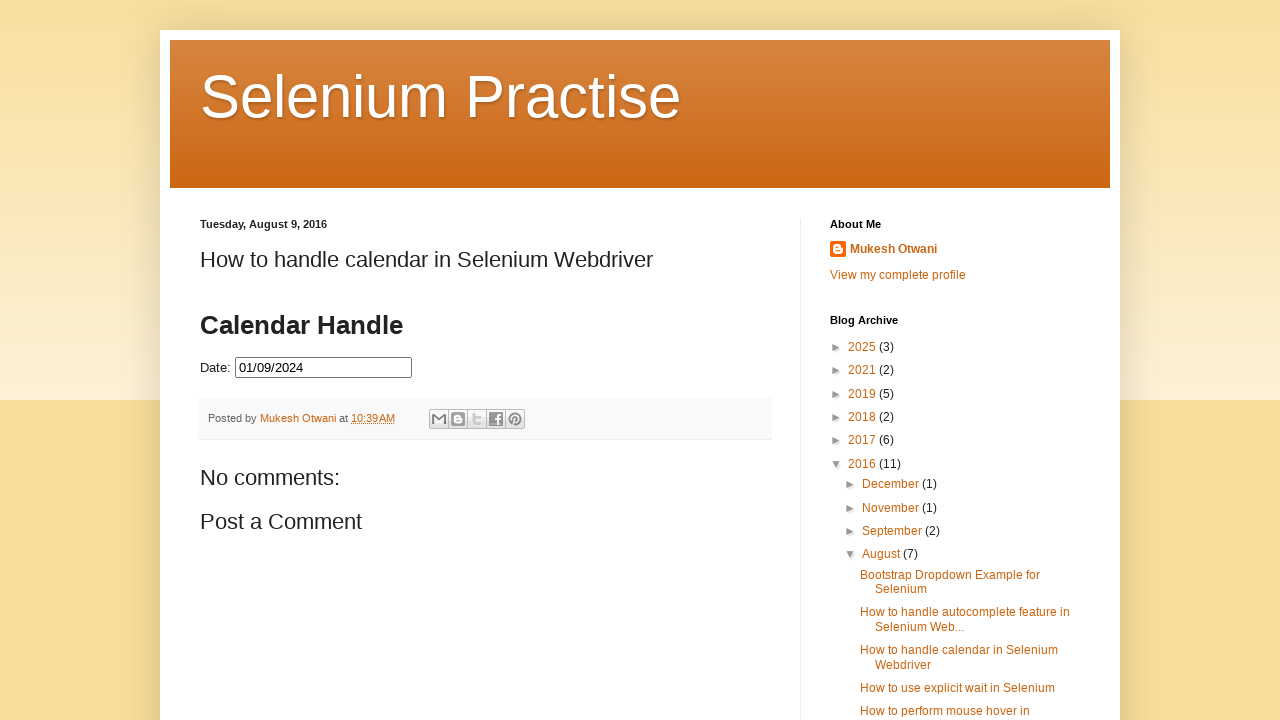

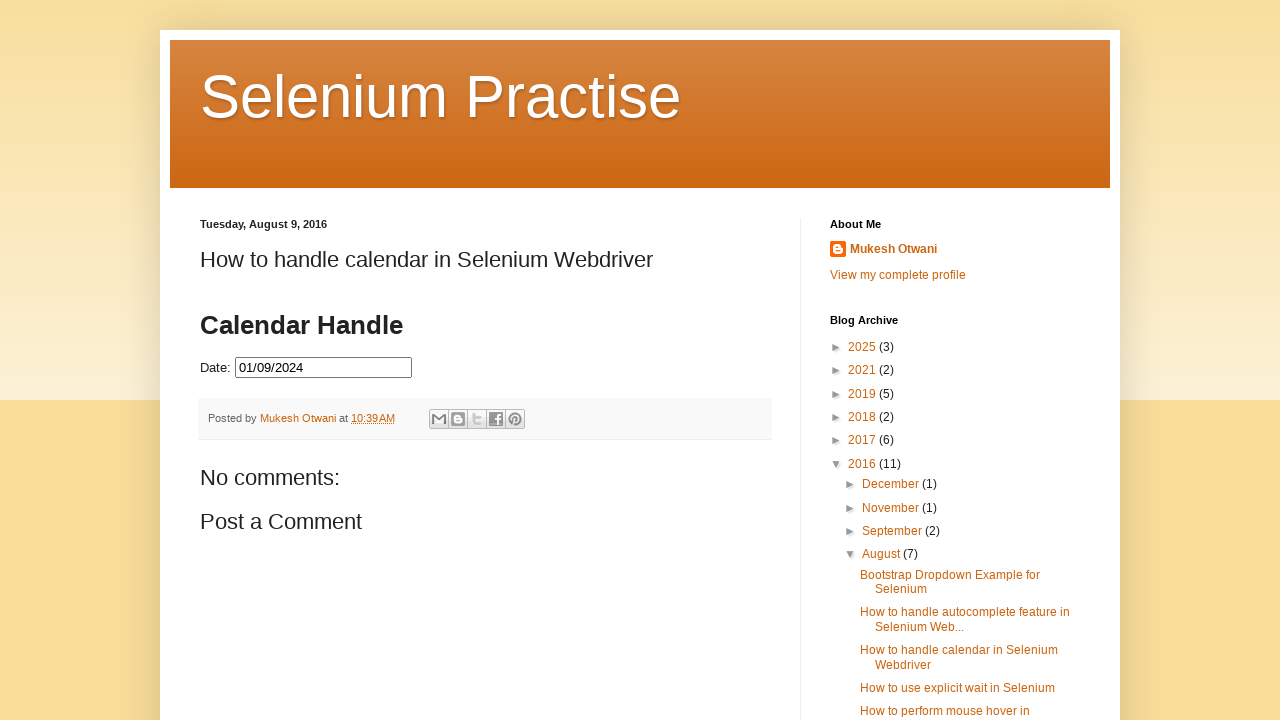